Tests that the todo counter displays the correct number of items as they are added

Starting URL: https://demo.playwright.dev/todomvc

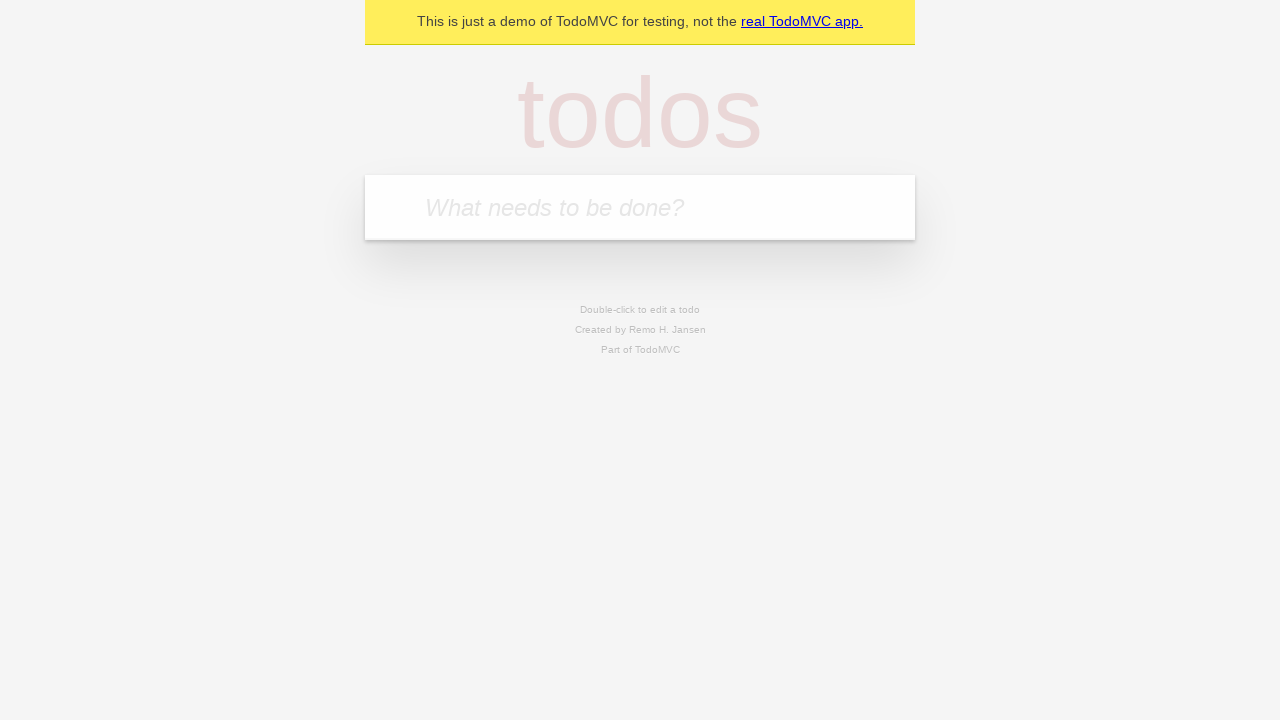

Filled first todo input with 'buy some cheese' on .new-todo
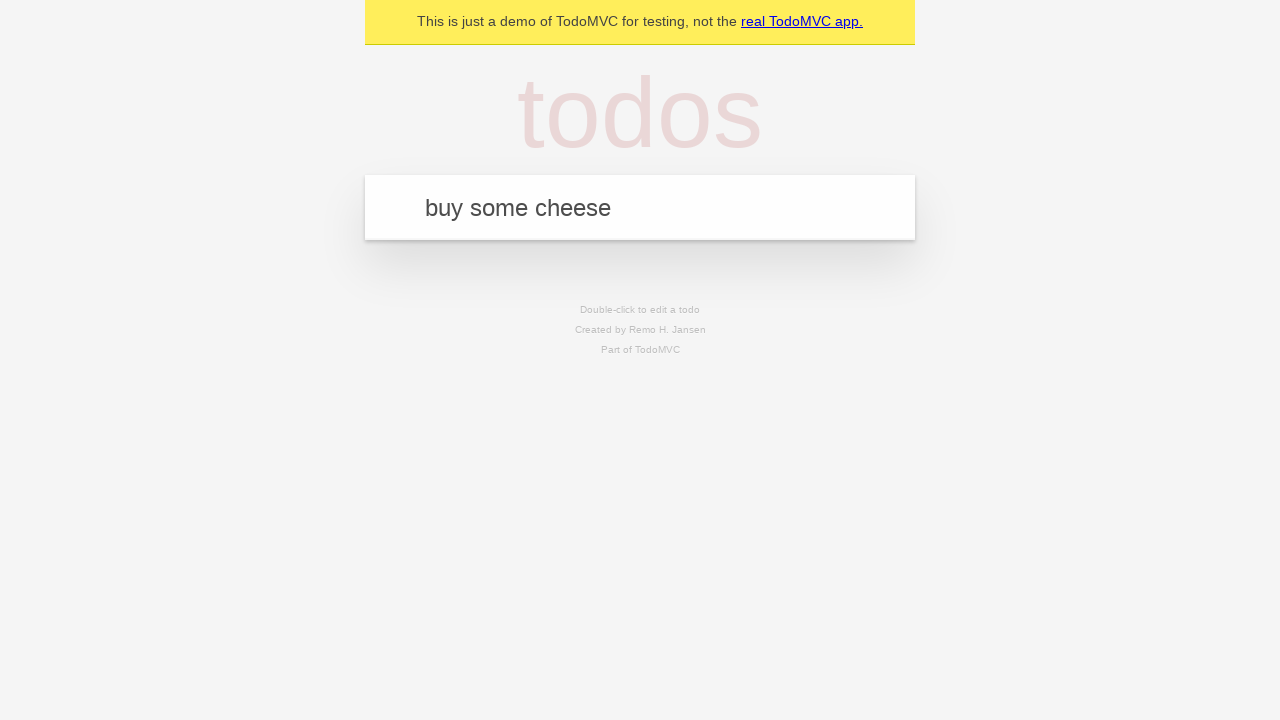

Pressed Enter to add first todo item on .new-todo
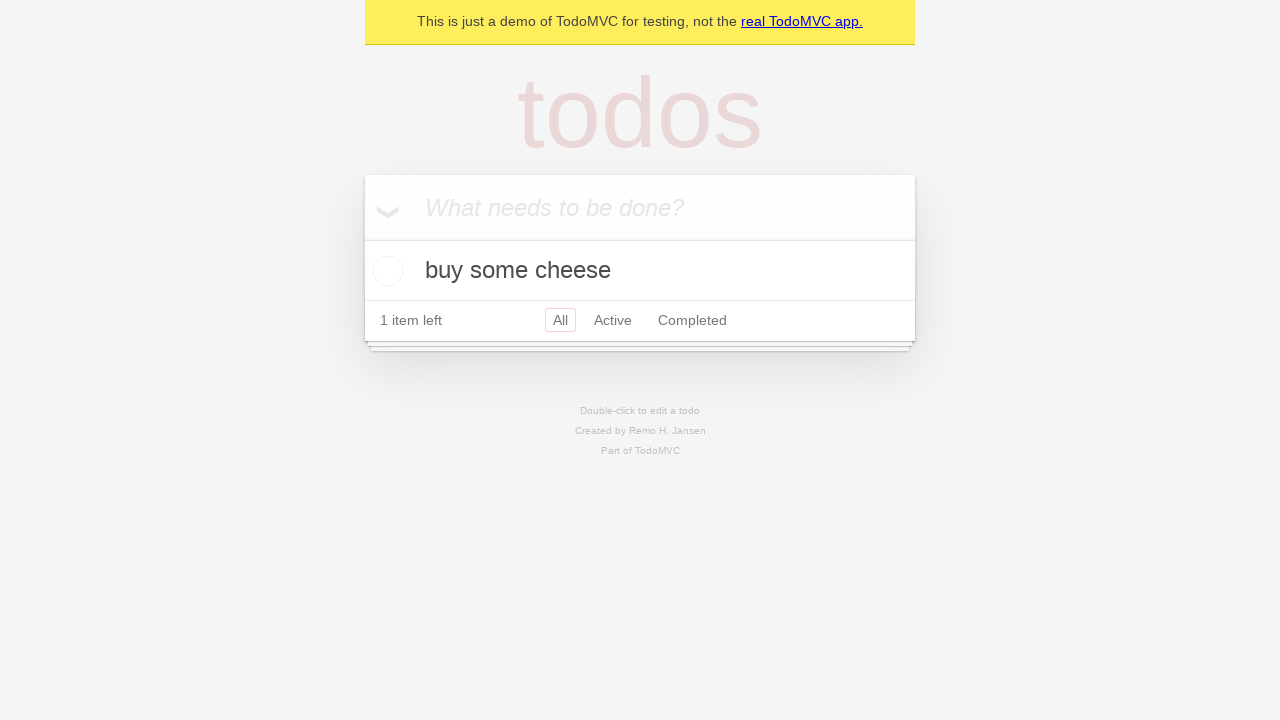

Todo counter element loaded after adding first item
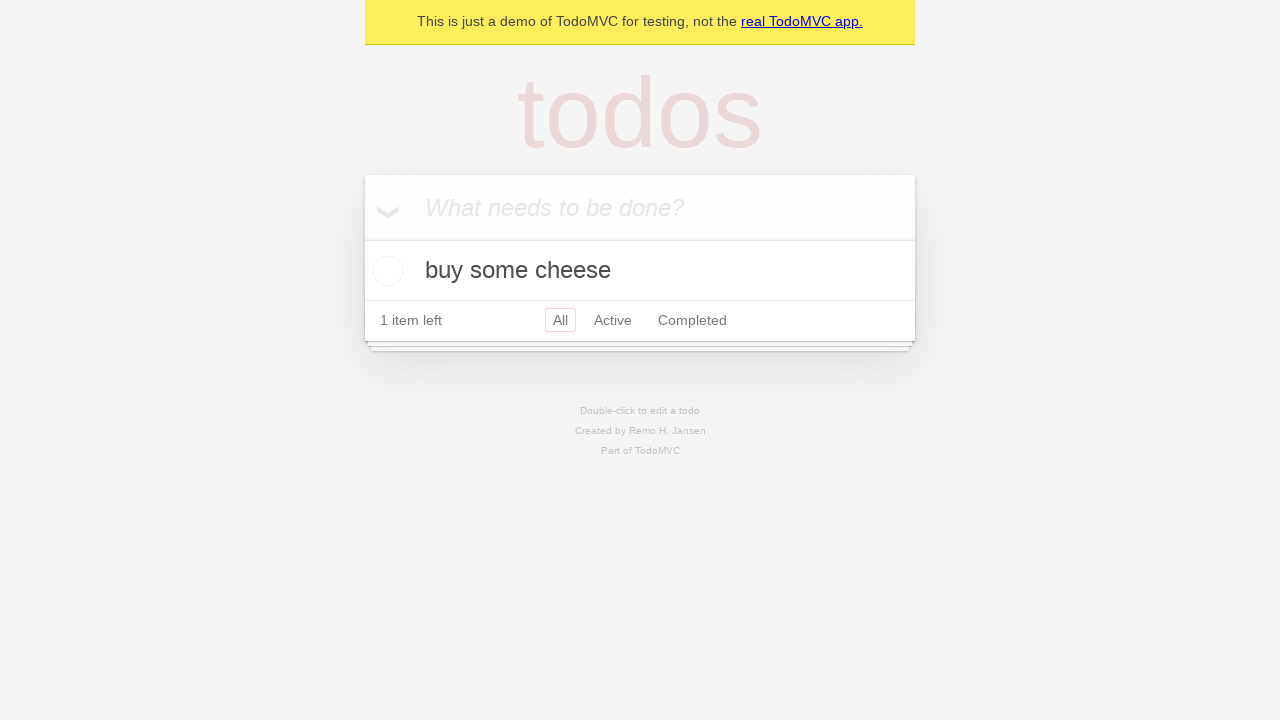

Filled second todo input with 'feed the cat' on .new-todo
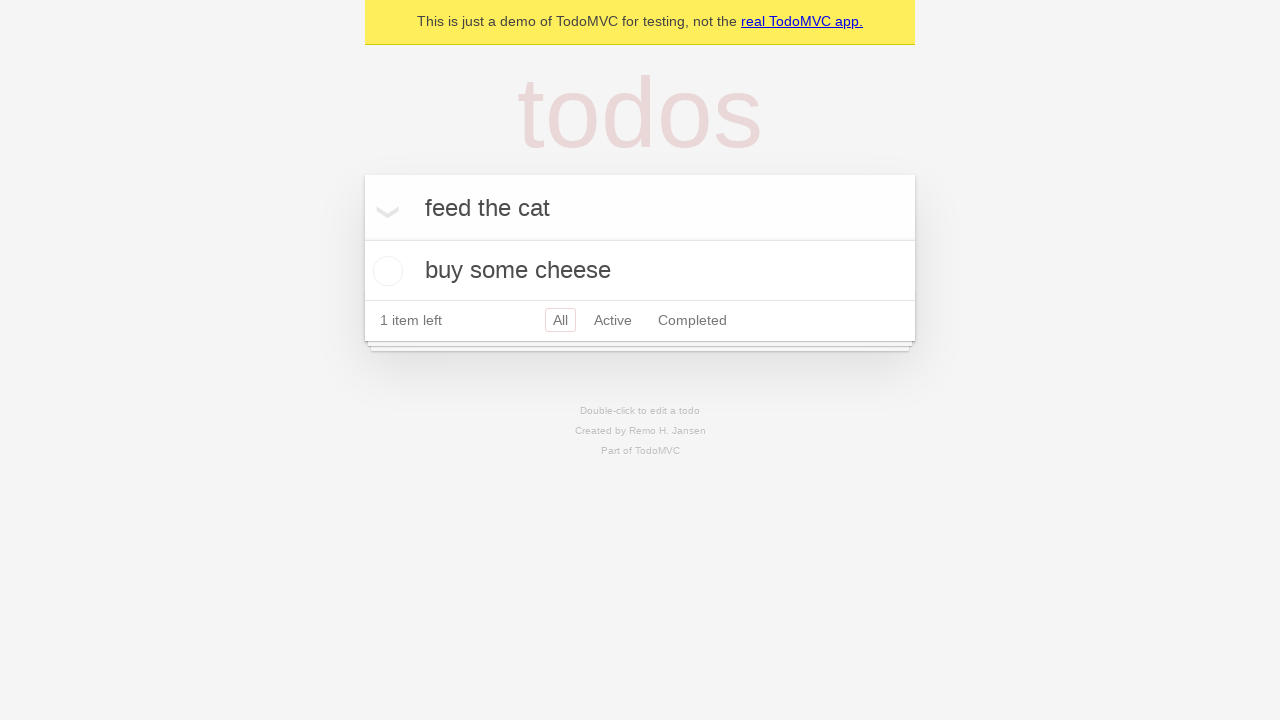

Pressed Enter to add second todo item on .new-todo
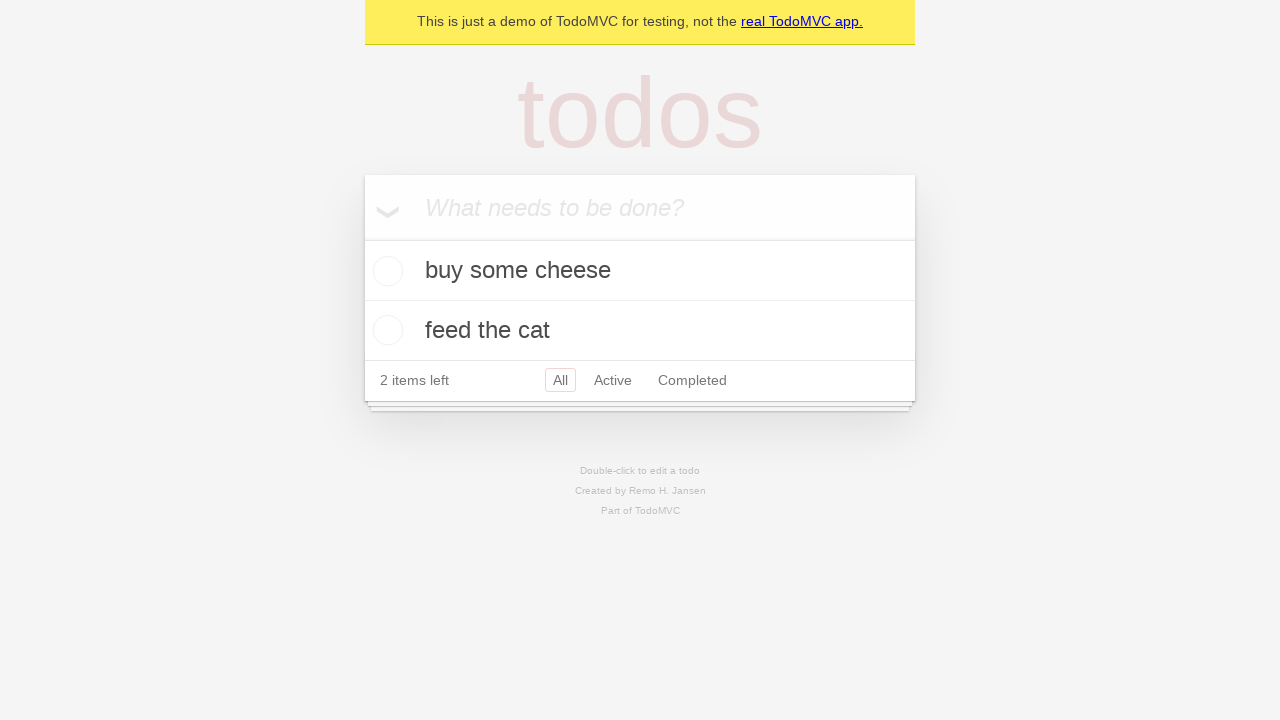

Second todo item appeared in the list
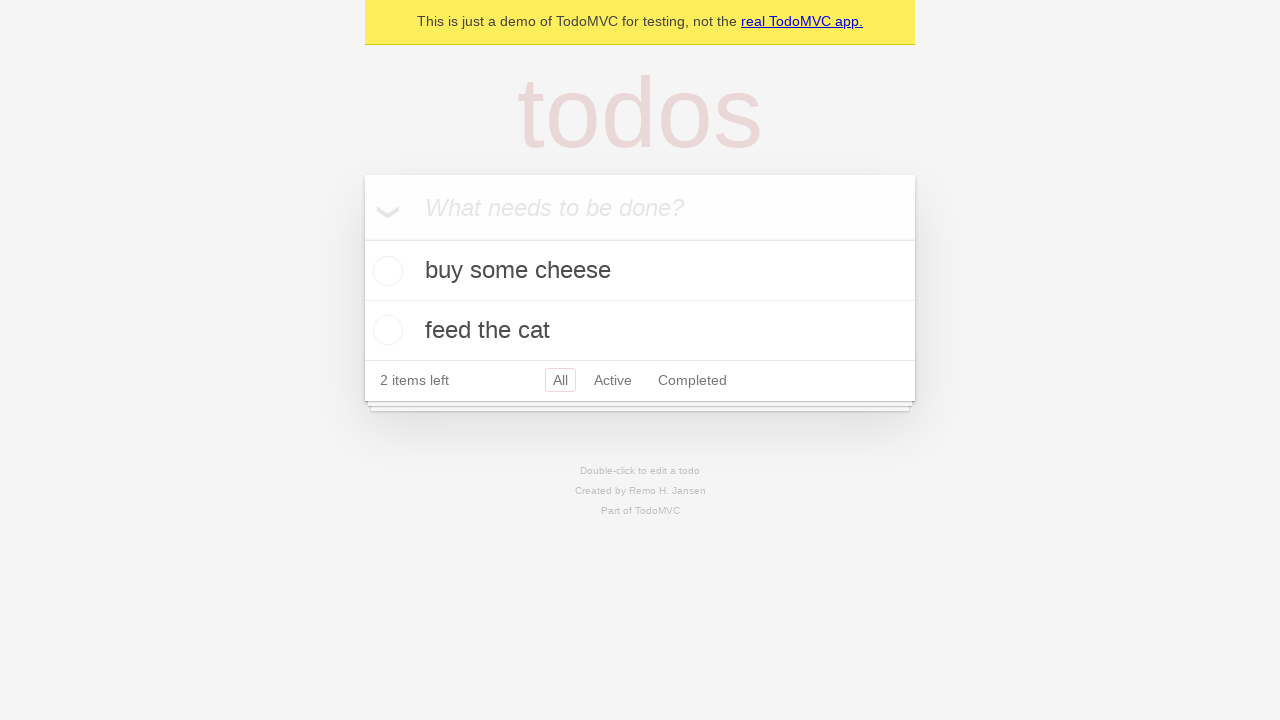

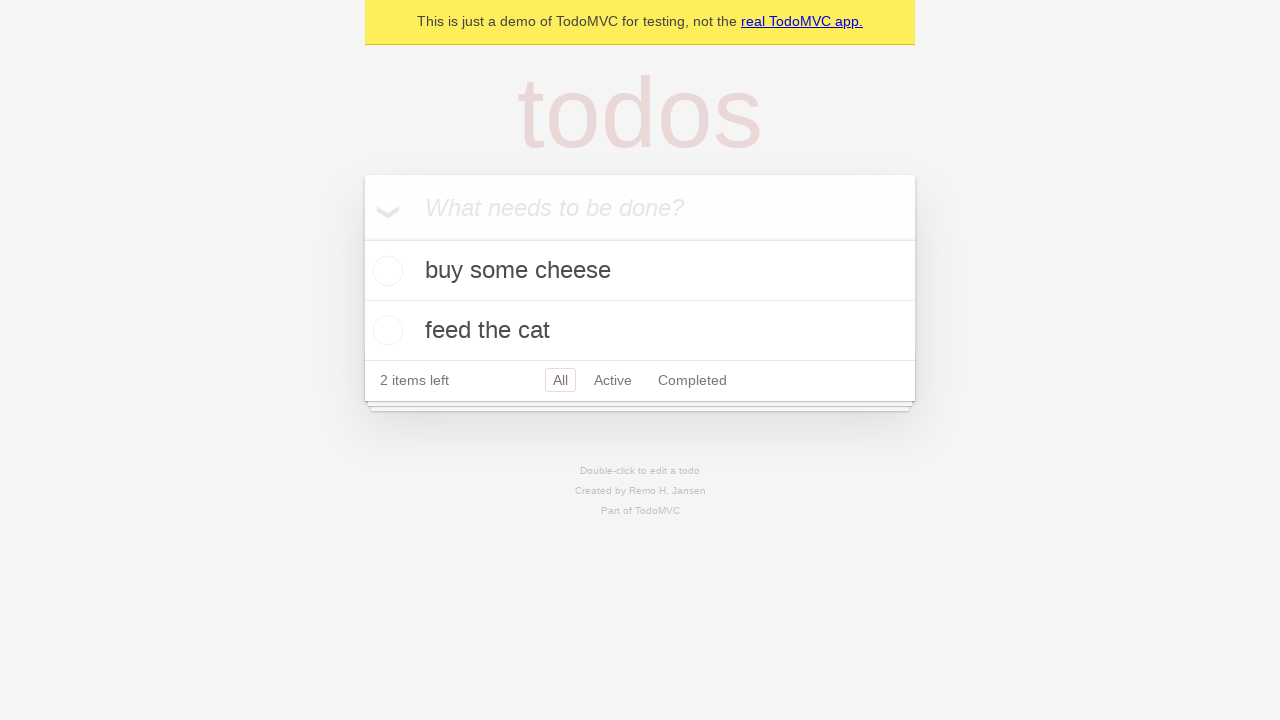